Tests a number entry form by entering a number, clicking submit, and verifying the square root calculation result in an alert message

Starting URL: https://acctabootcamp.github.io/site/tasks/enter_a_number

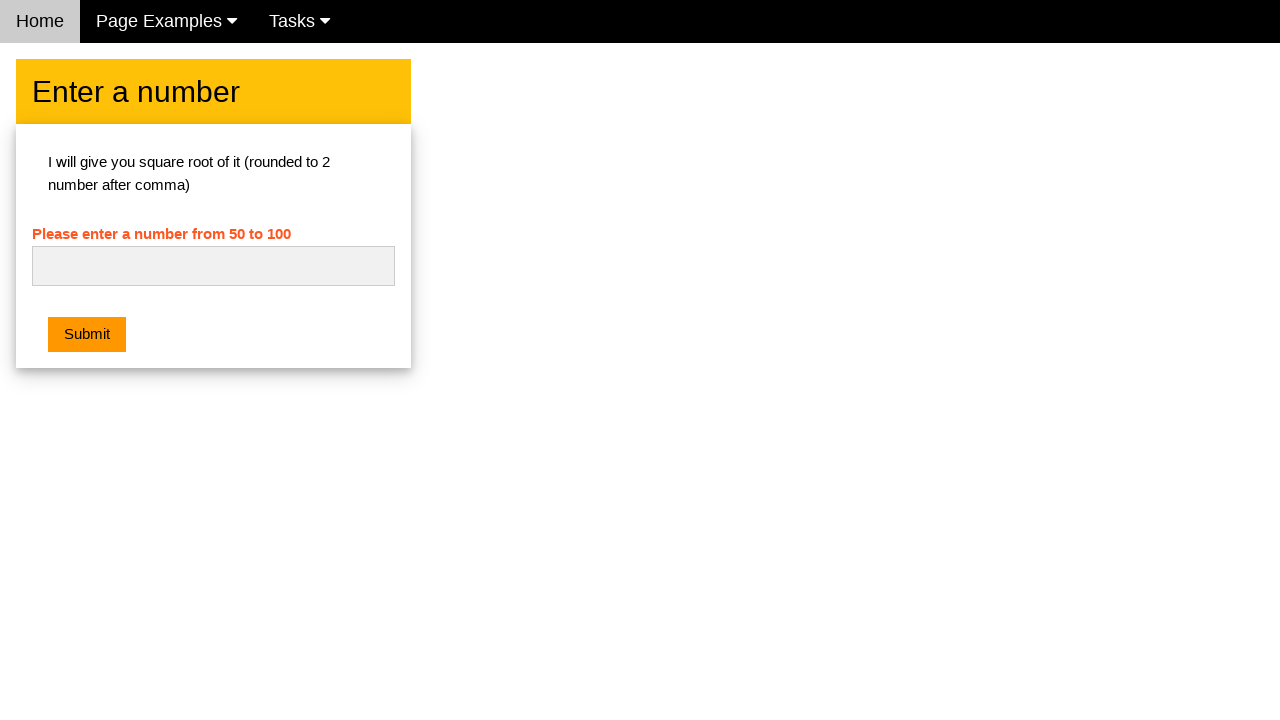

Entered number '25' in the input field on #numb
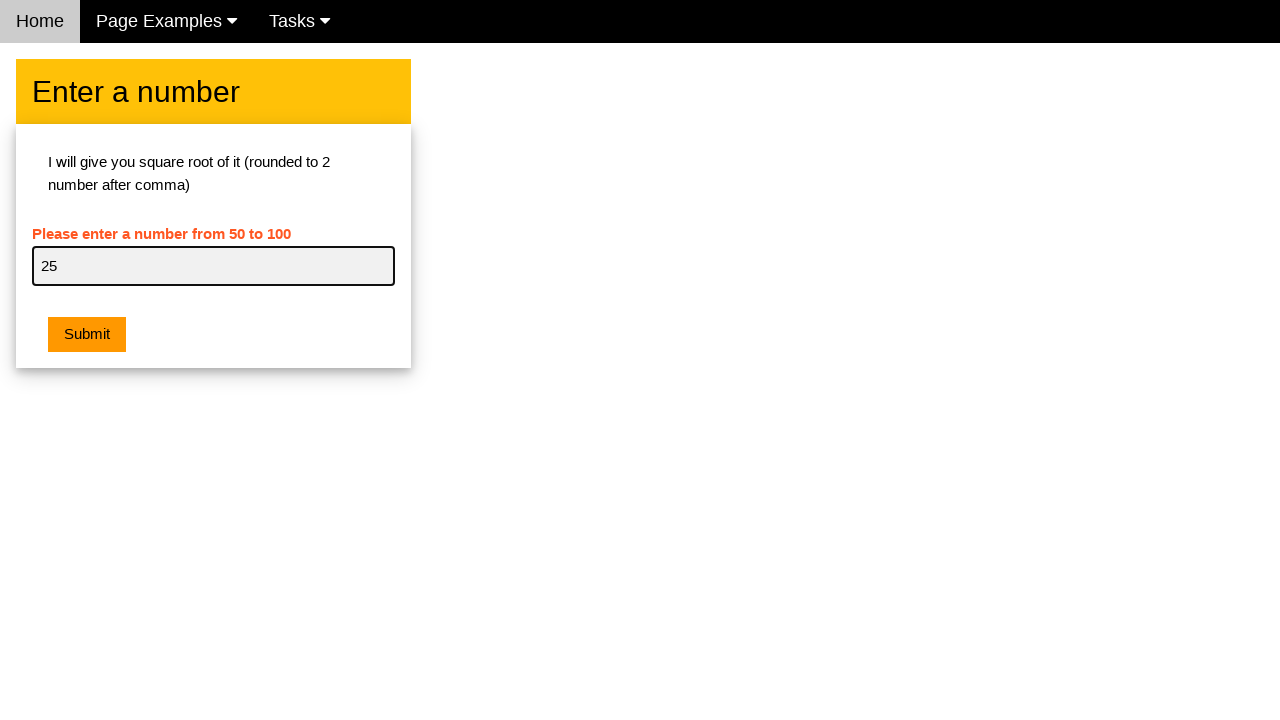

Clicked the submit button at (87, 335) on xpath=//*[@type='button']
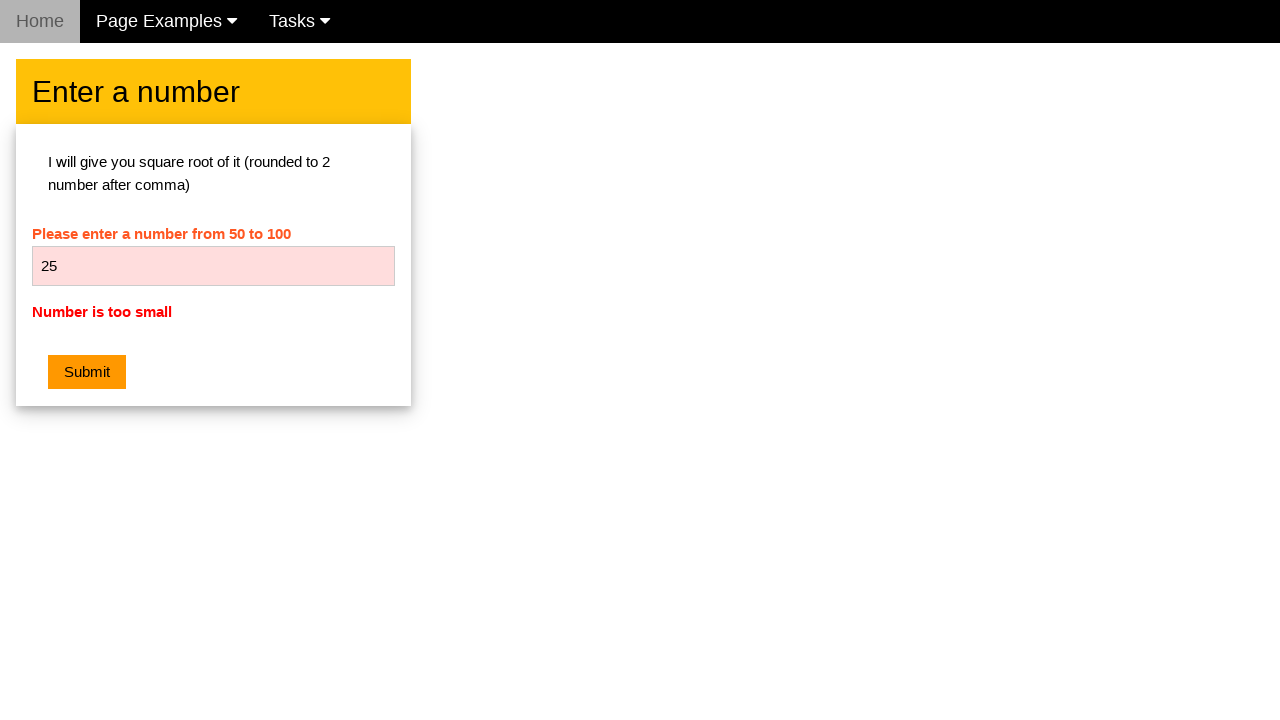

Set up alert dialog handler to accept alerts
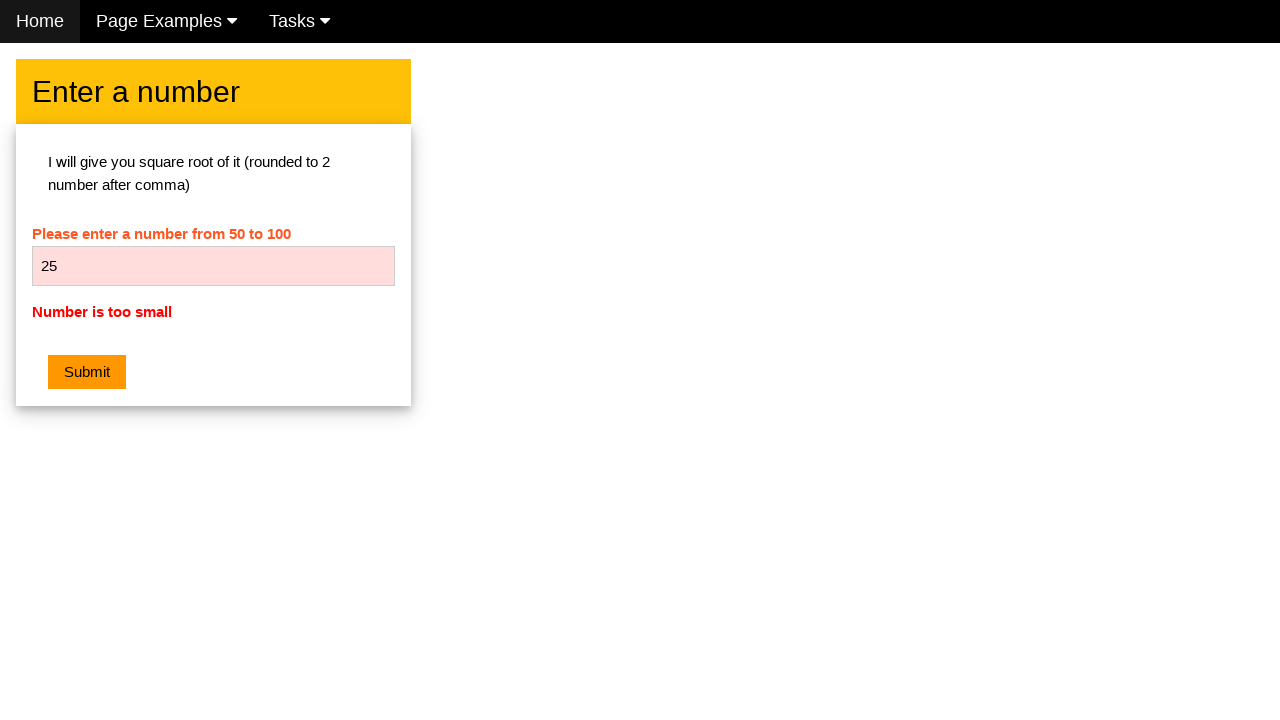

Waited 500ms for alert to appear and be handled
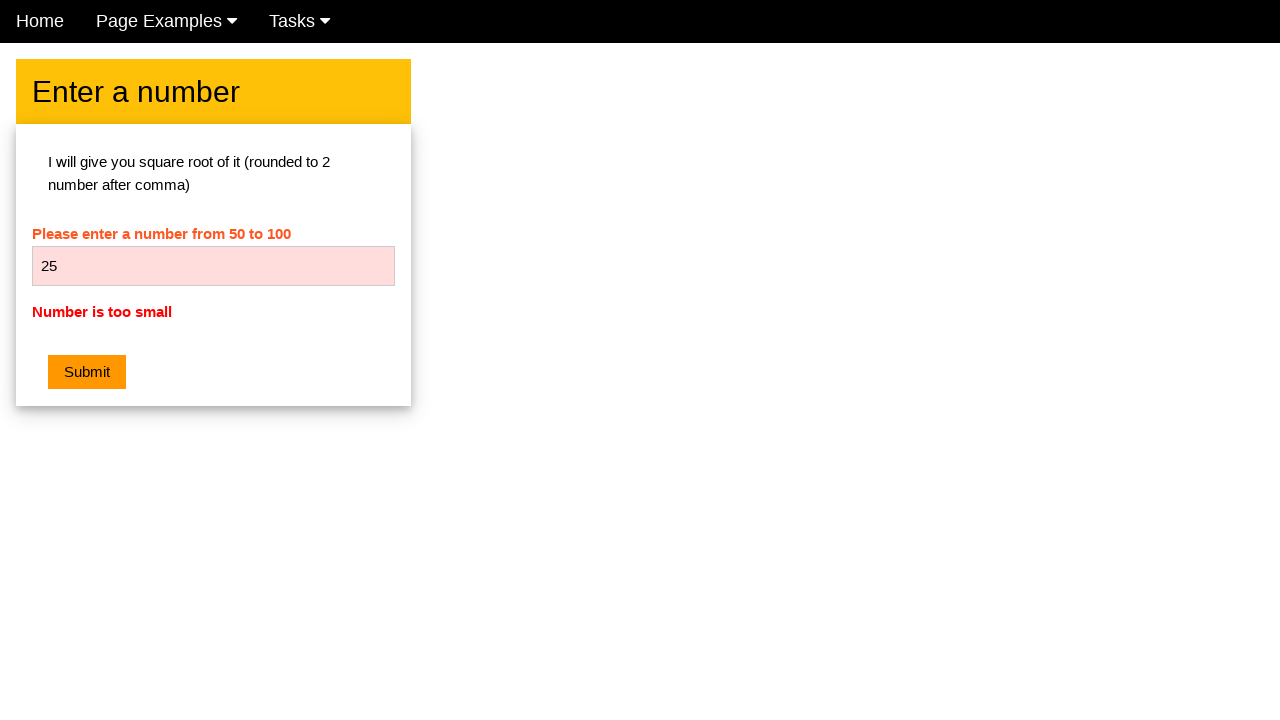

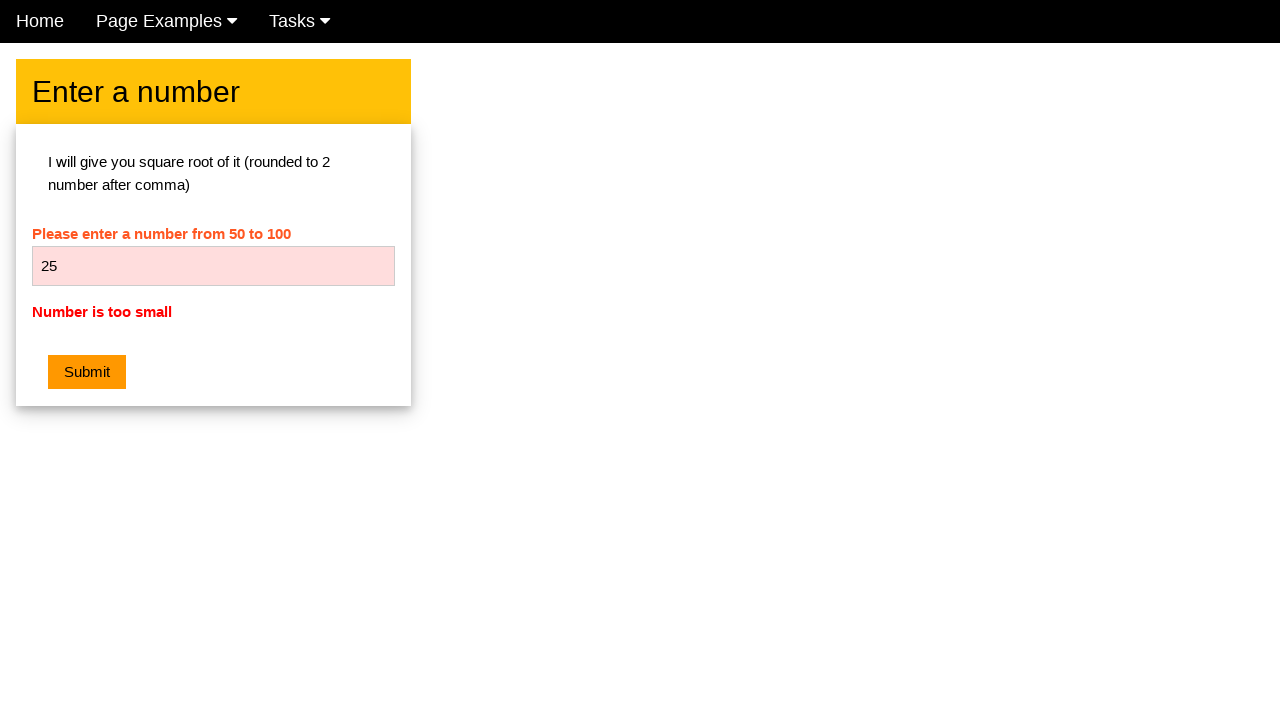